Tests a basic form by filling in first name, last name, and email fields, then clicking save and verifying the submitted values are displayed correctly

Starting URL: https://qbek.github.io/selenium-exercises/pl/basic_form.html

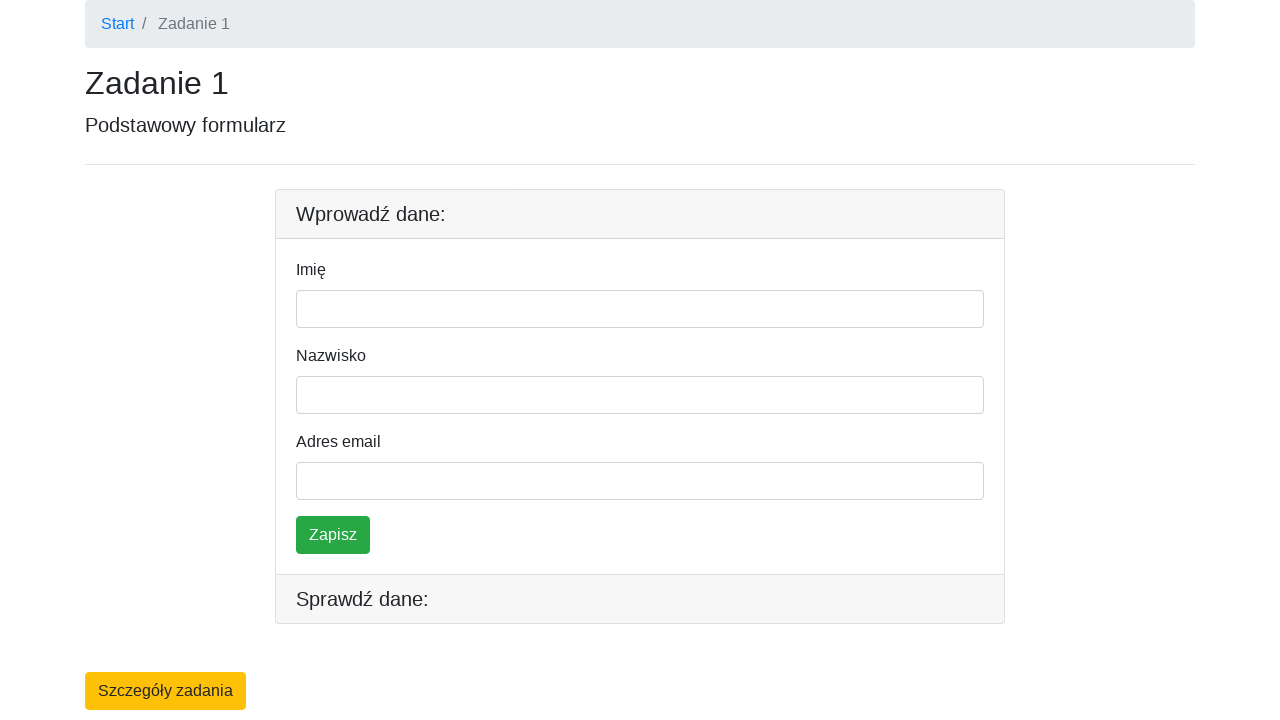

Filled first name field with 'Kuba' on #firstname
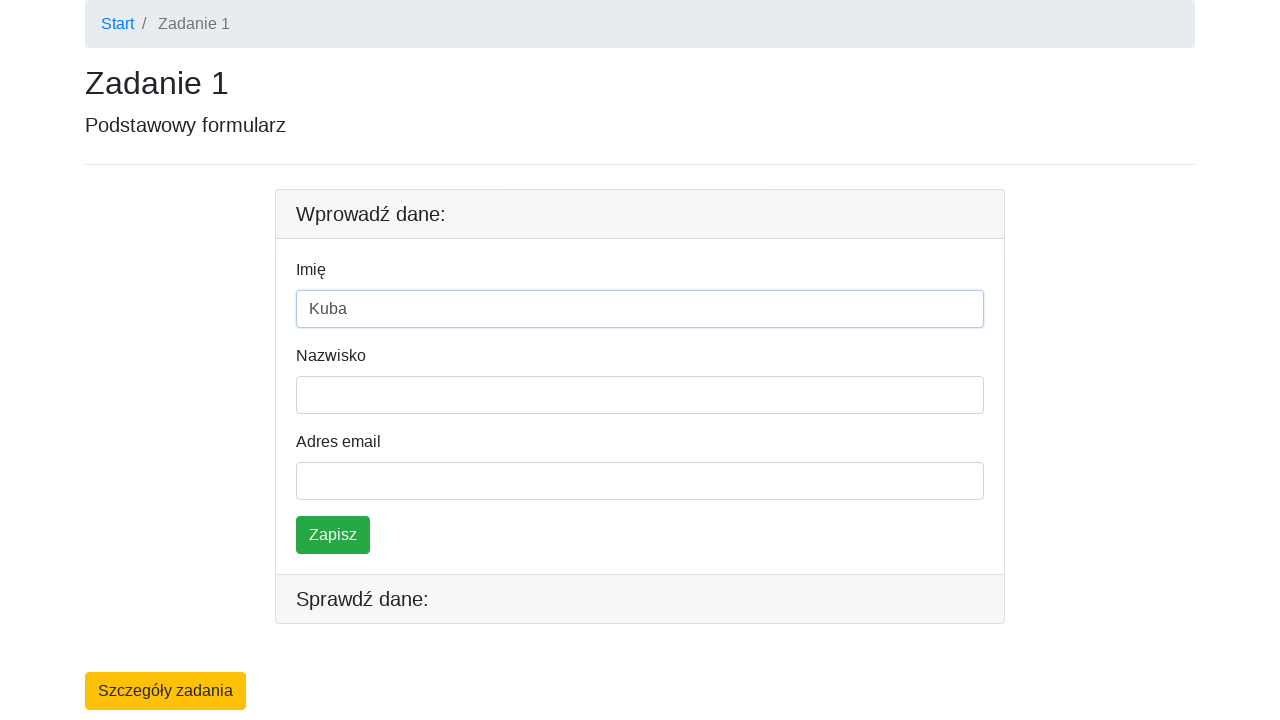

Filled last name field with 'Szewczyk' on #lastname
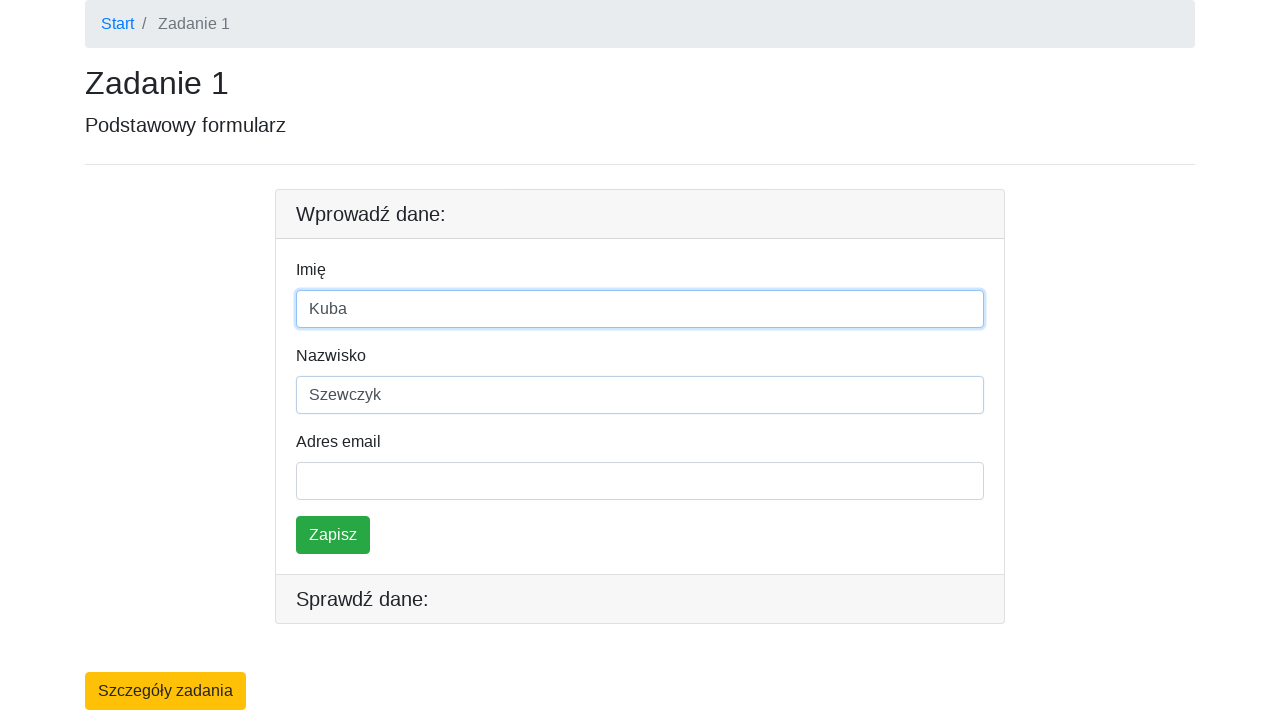

Filled email field with 'kuba@kuba.pl' on #email
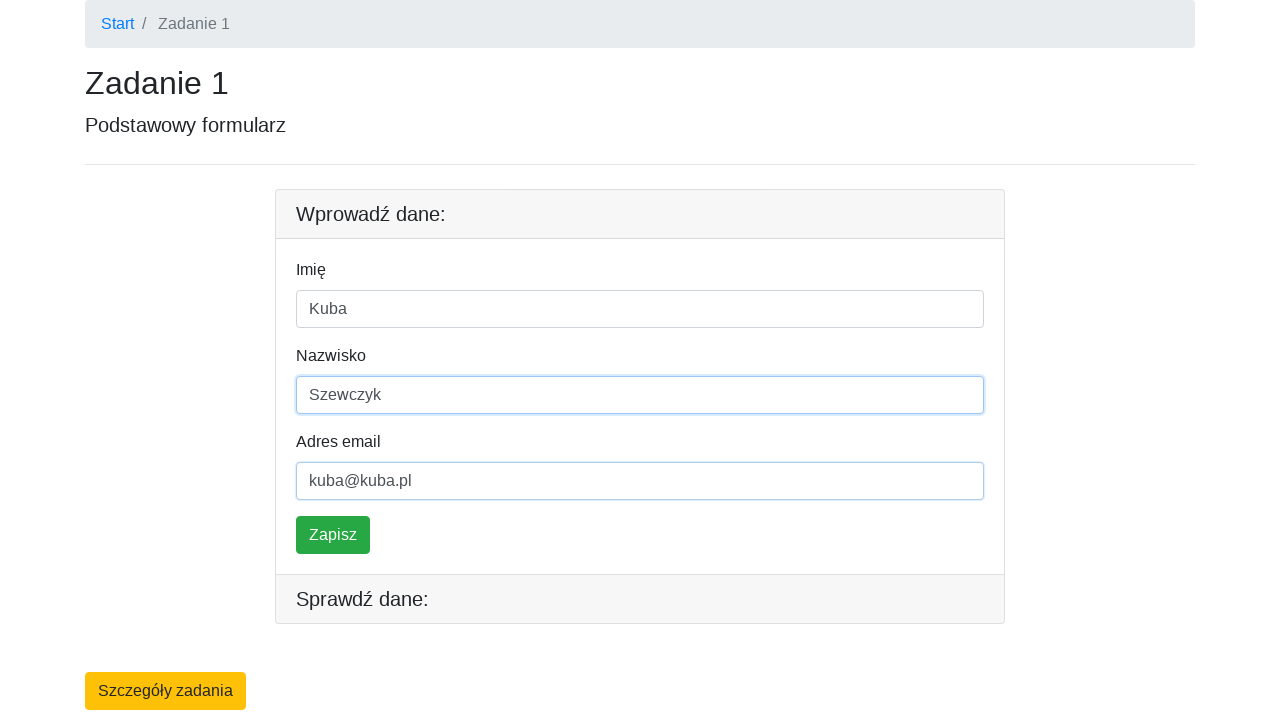

Clicked save button to submit form at (333, 535) on .btn-success
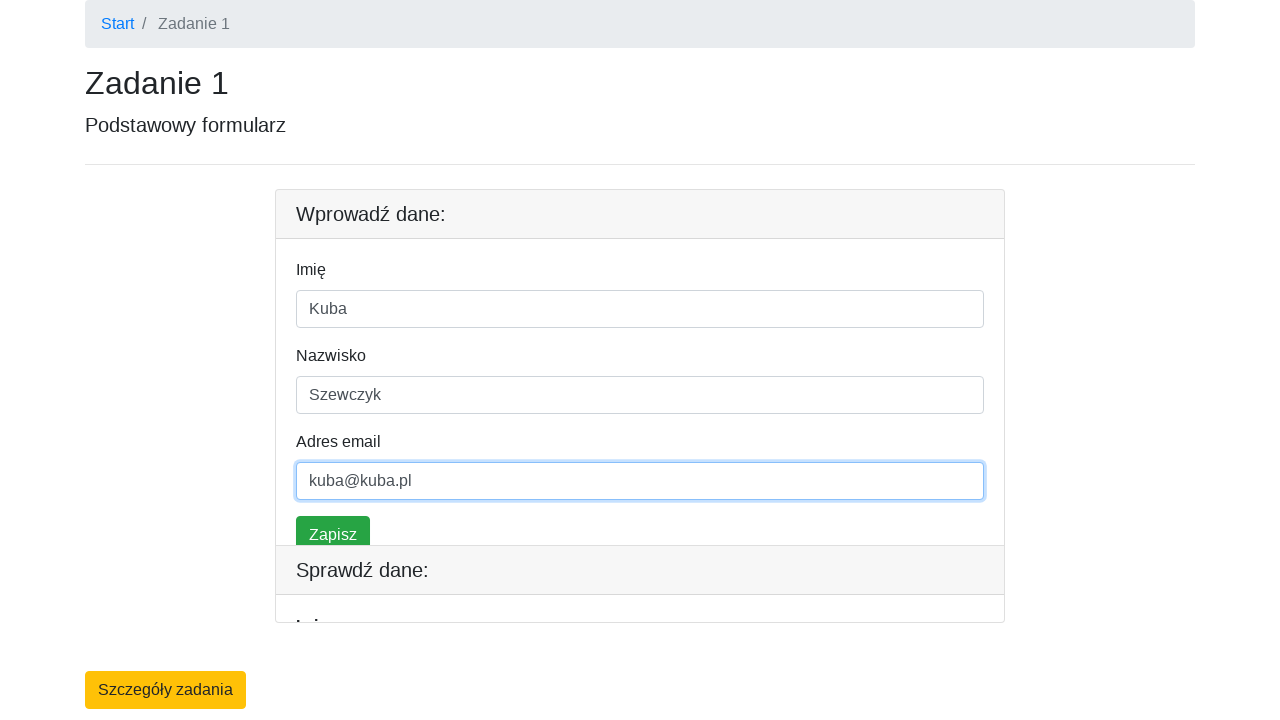

Verified first name confirmation element appeared
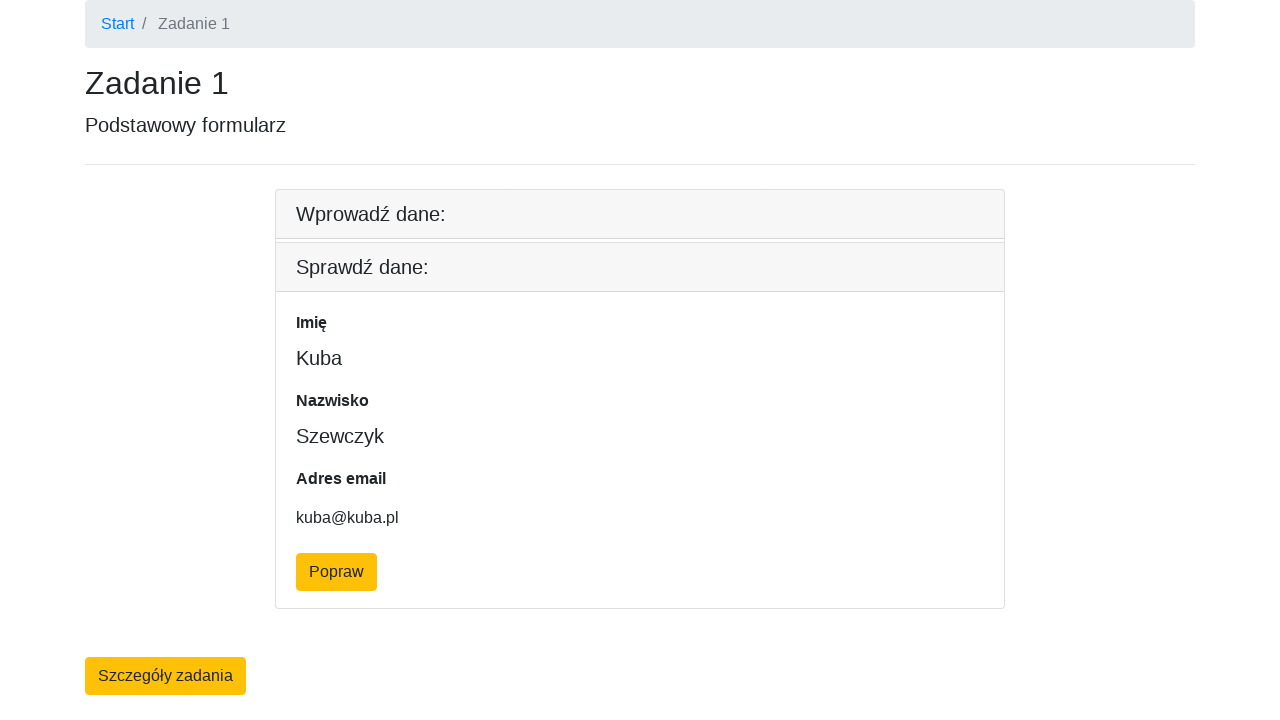

Verified last name confirmation element appeared
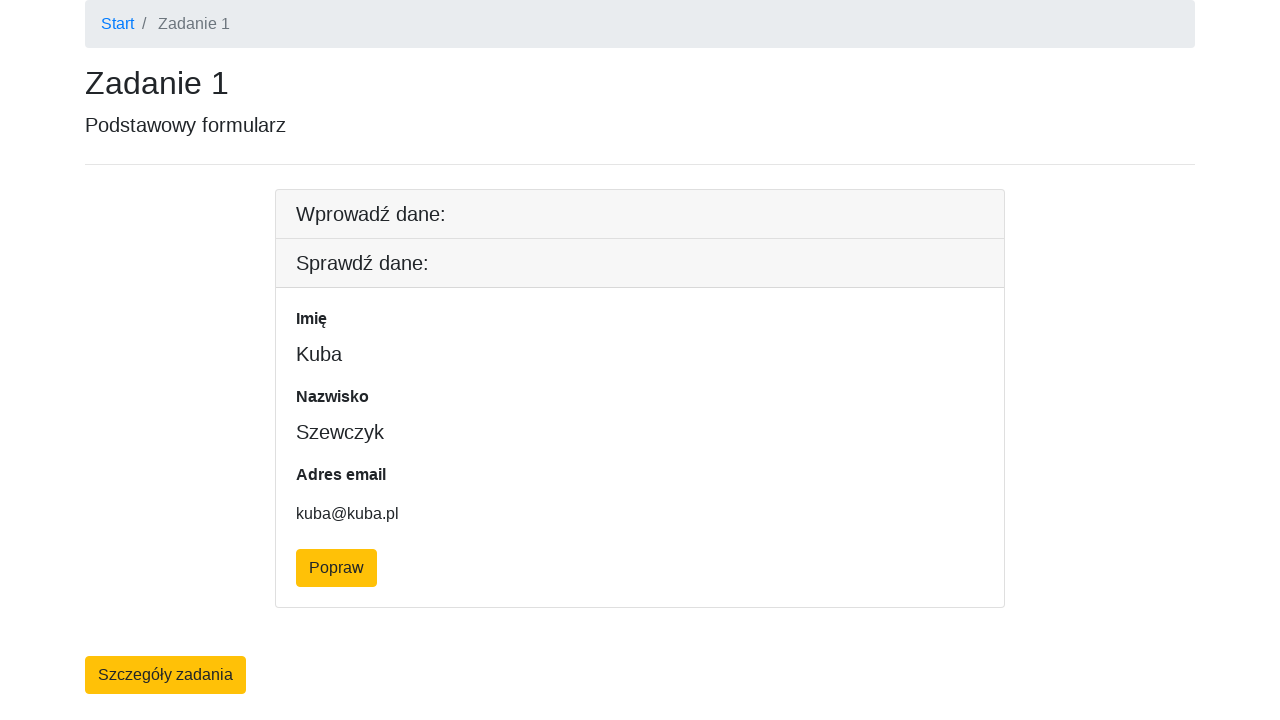

Verified submitted form values are displayed correctly
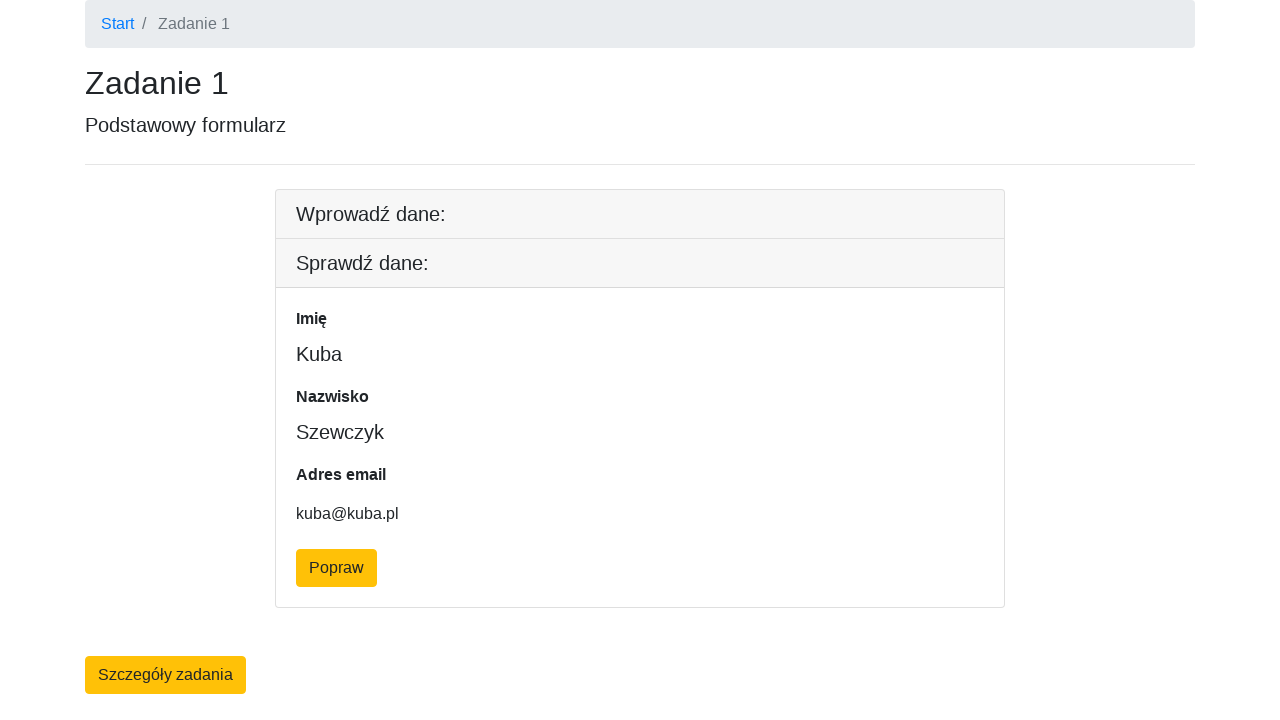

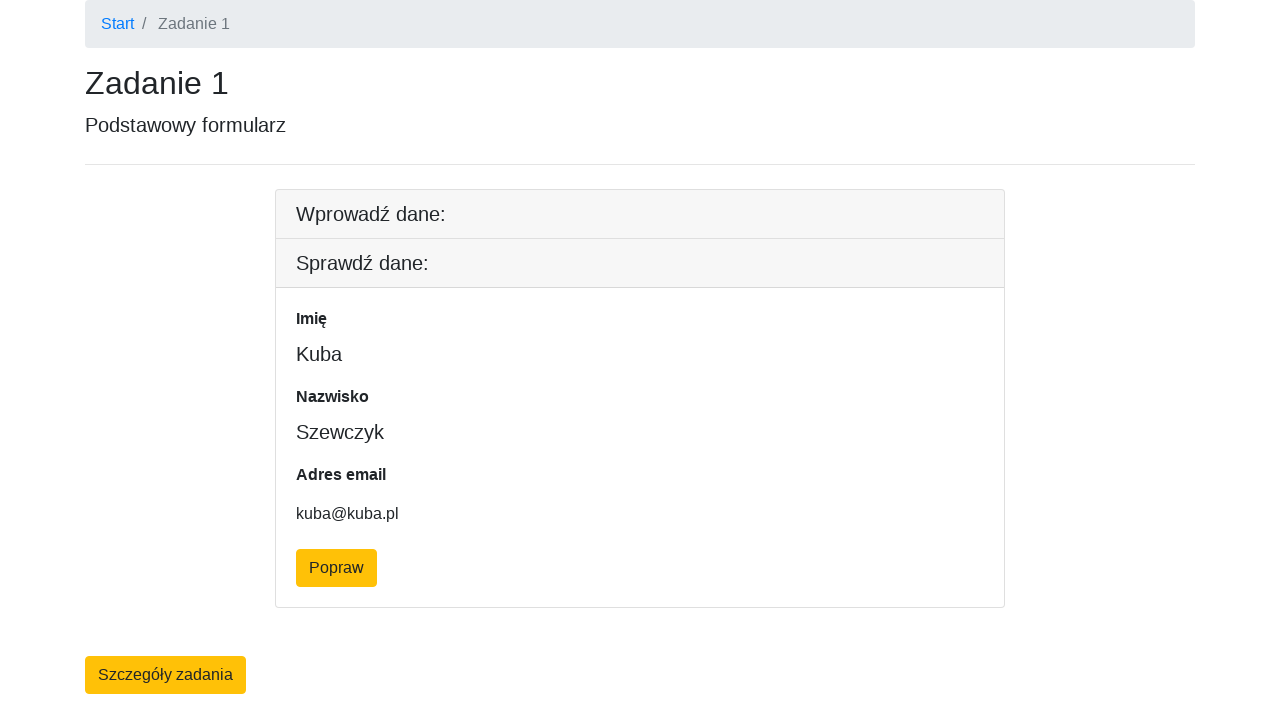